Tests a text box form by filling in full name, email, current address, and permanent address fields on a demo QA site.

Starting URL: https://demoqa.com/text-box

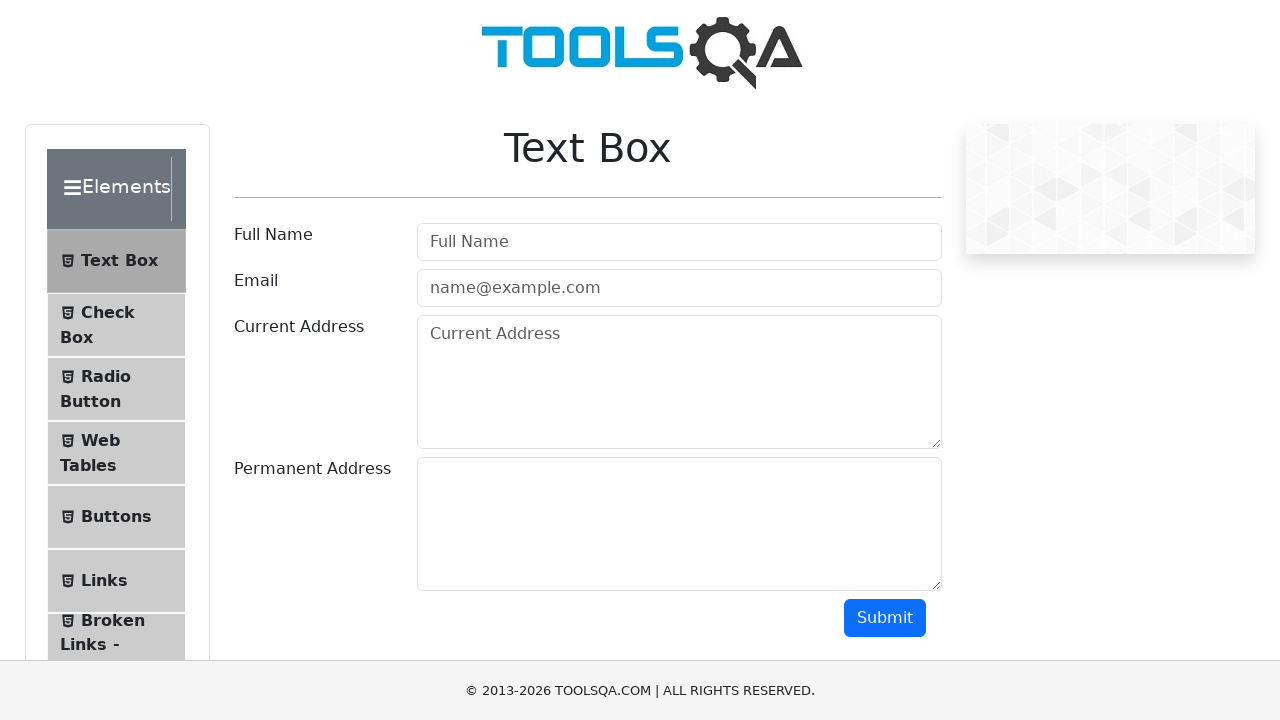

Clicked full name field at (679, 242) on internal:attr=[placeholder="Full Name"i]
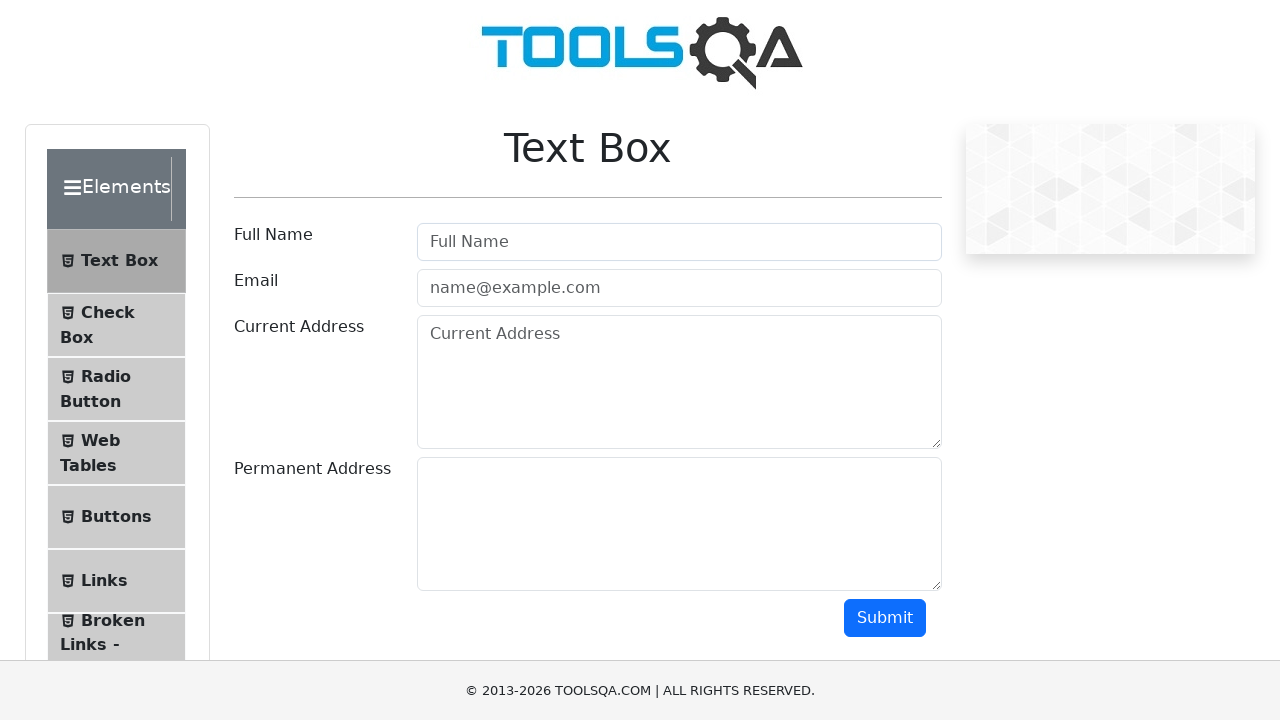

Filled full name field with 'rodrigo' on internal:attr=[placeholder="Full Name"i]
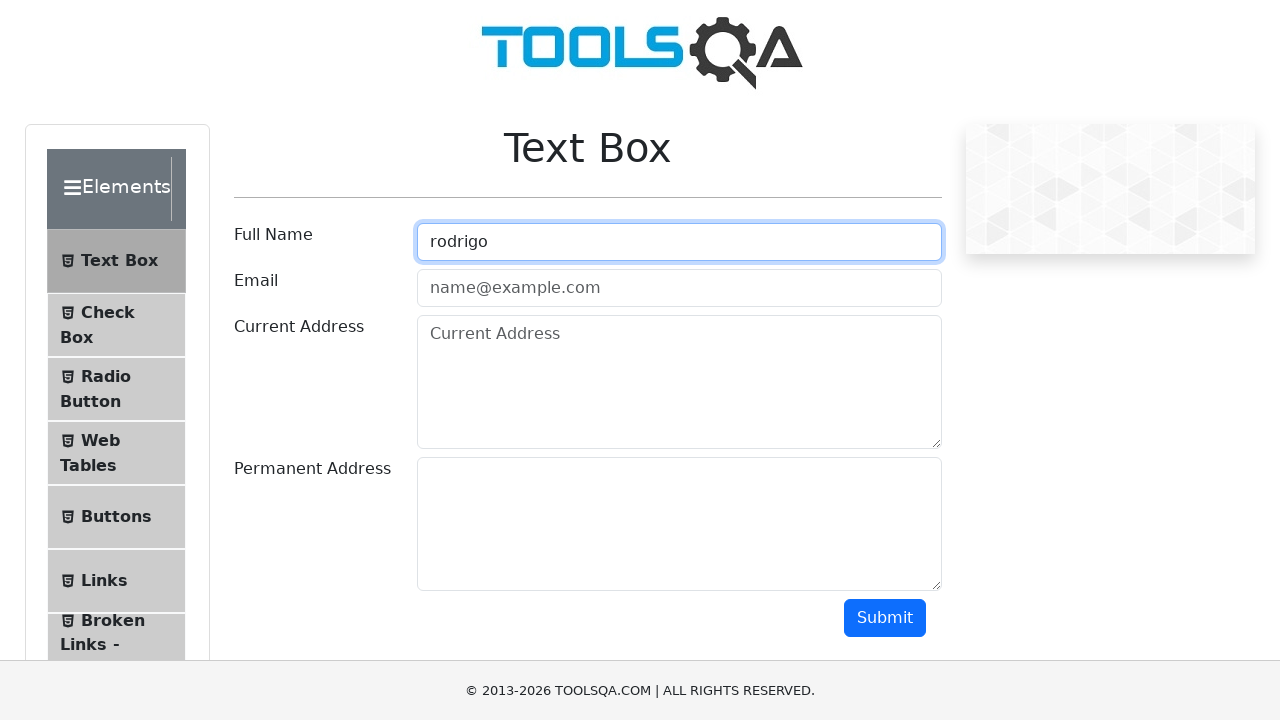

Clicked email field at (679, 288) on internal:attr=[placeholder="name@example.com"i]
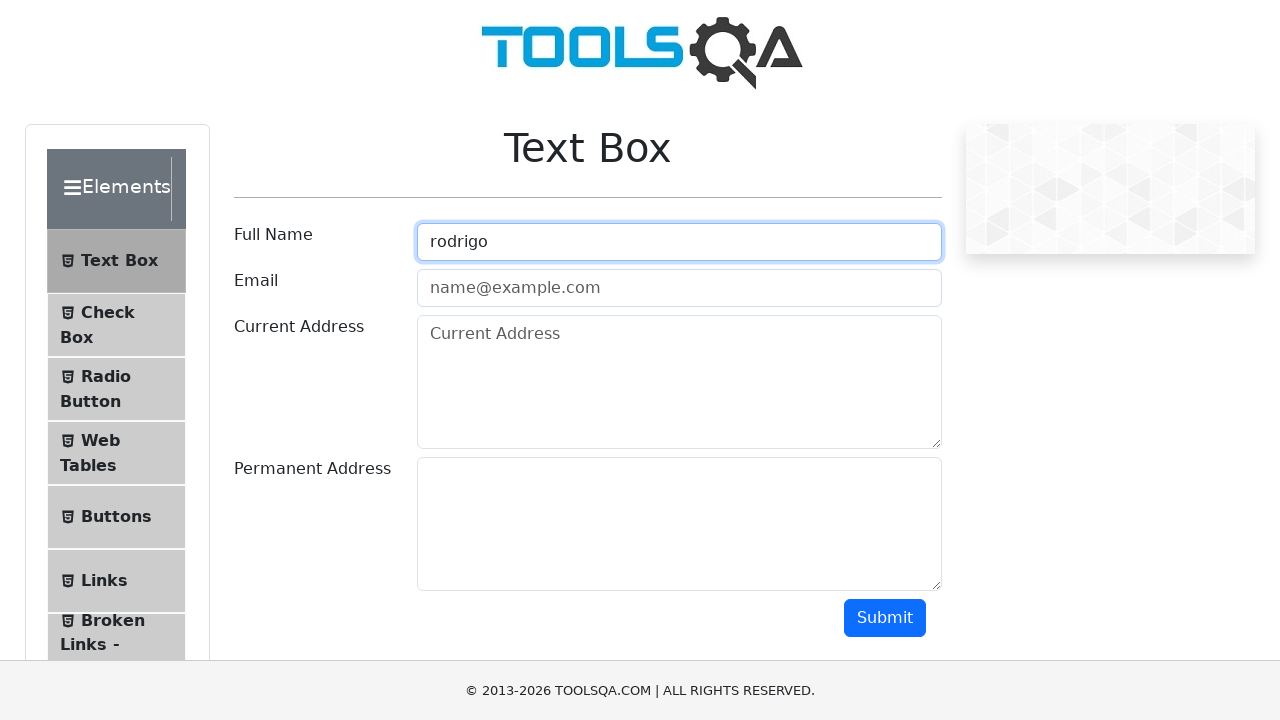

Filled email field with 'rod@gmail.com' on internal:attr=[placeholder="name@example.com"i]
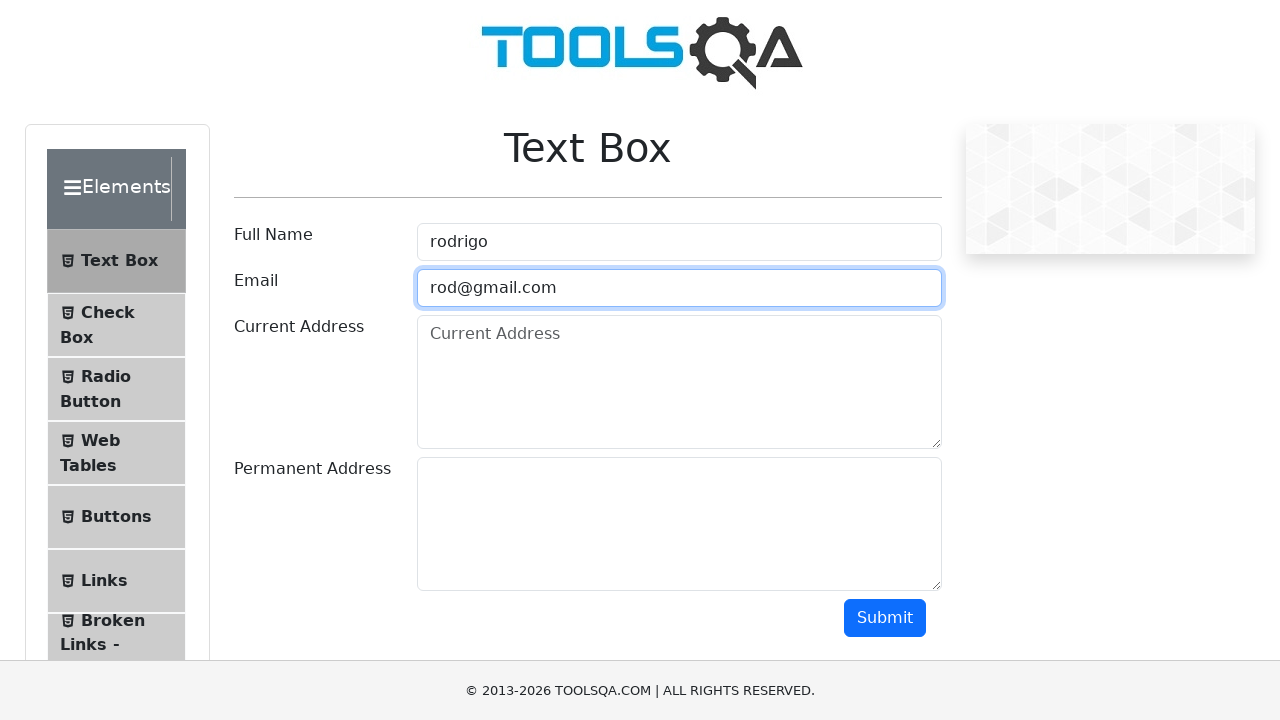

Pressed Tab to move to next field on internal:attr=[placeholder="name@example.com"i]
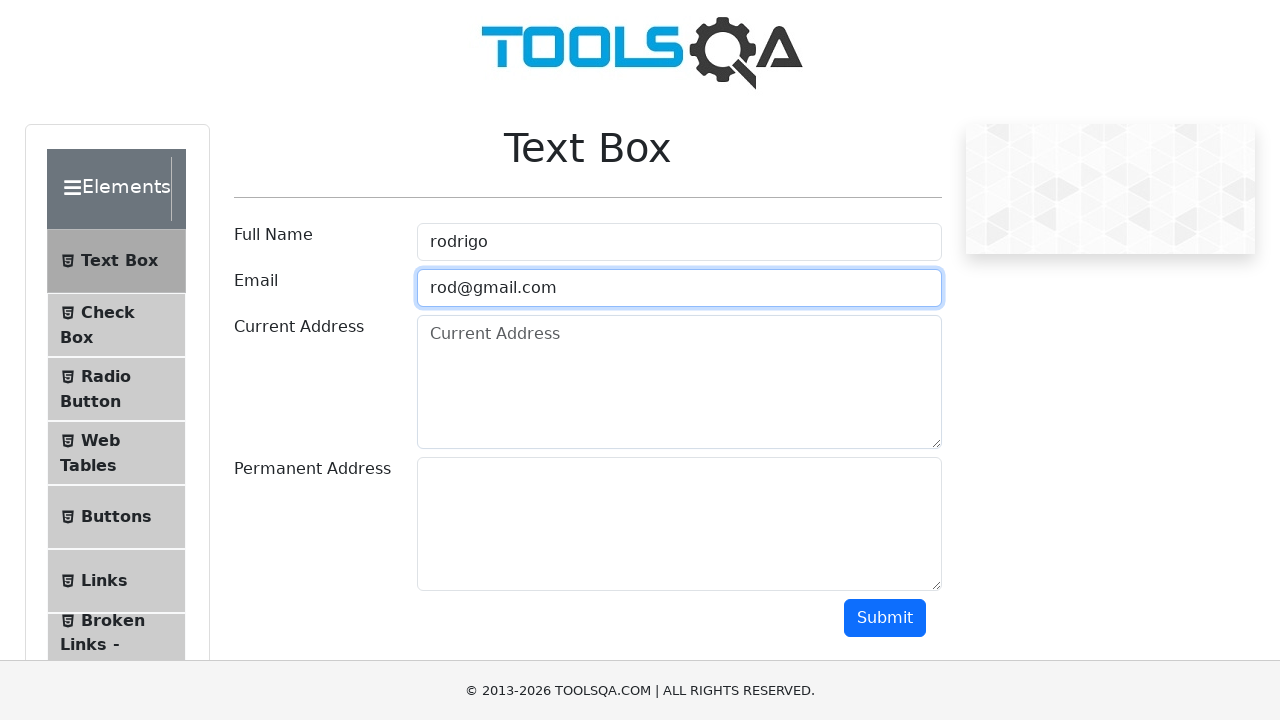

Filled current address field with 'demo de la dirección uno Demo de la dirección dos' on internal:attr=[placeholder="Current Address"i]
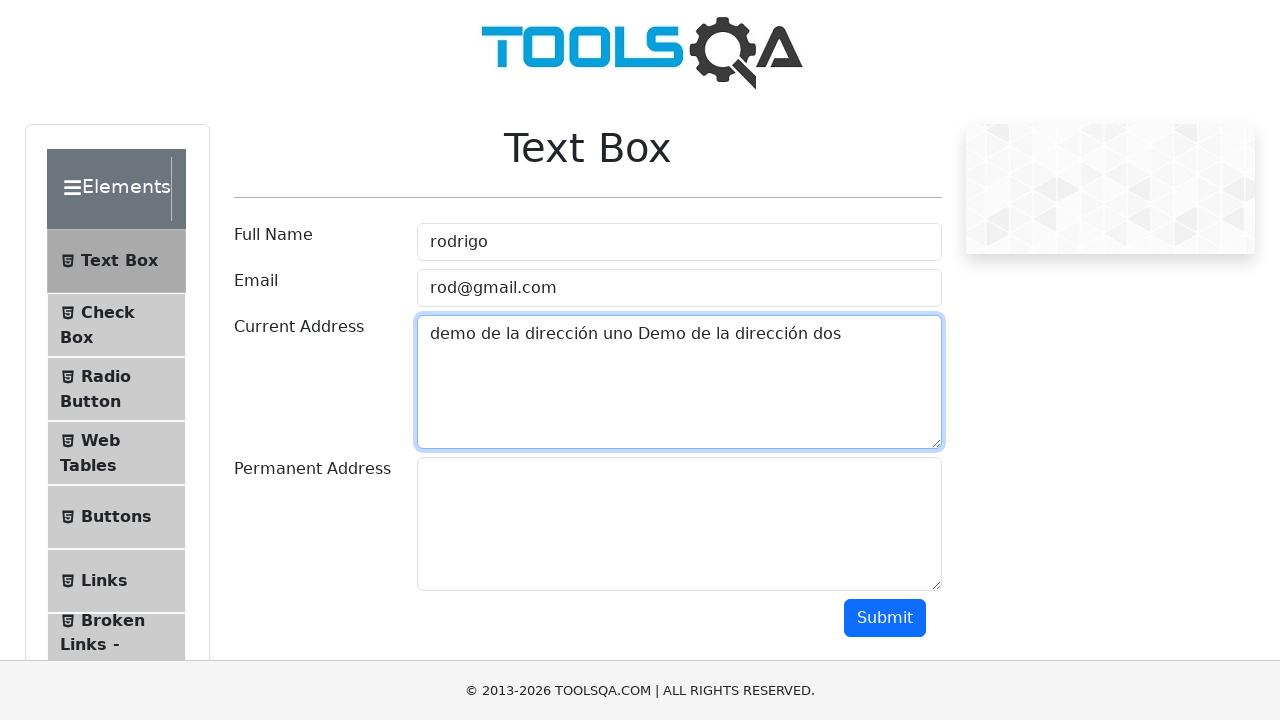

Clicked permanent address field at (679, 524) on #permanentAddress
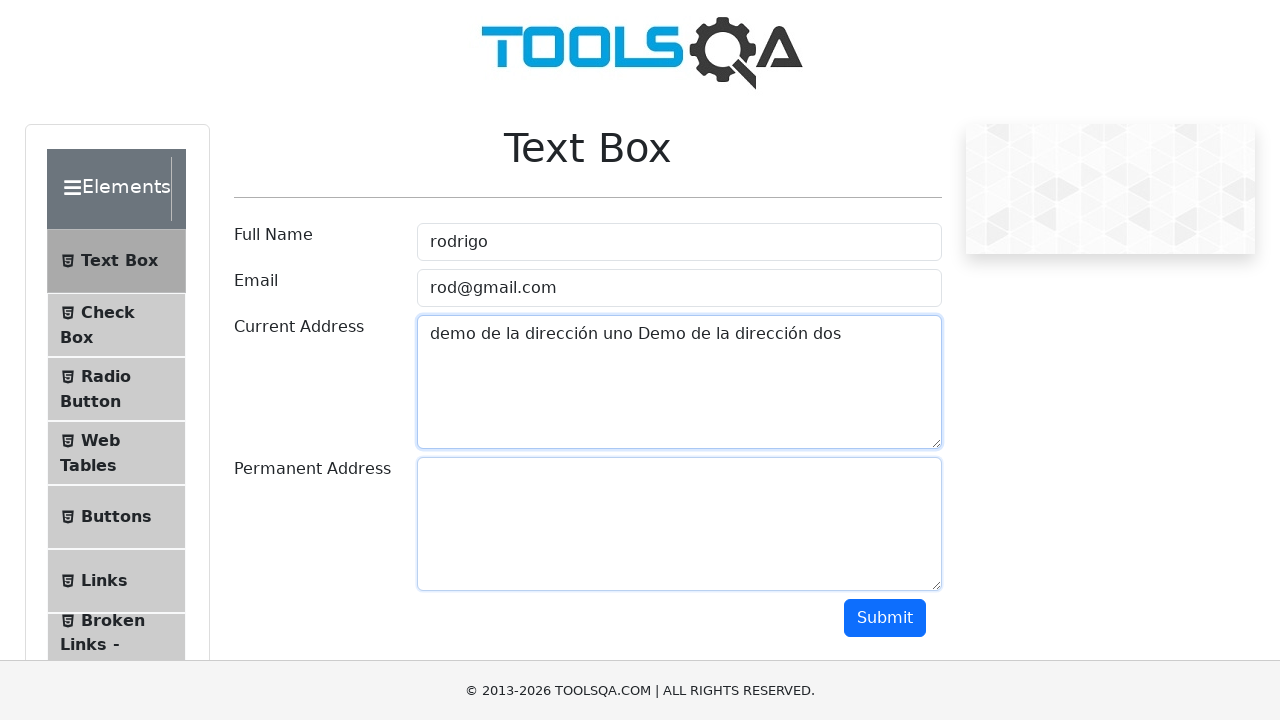

Filled permanent address field with 'Demo direcci' on #permanentAddress
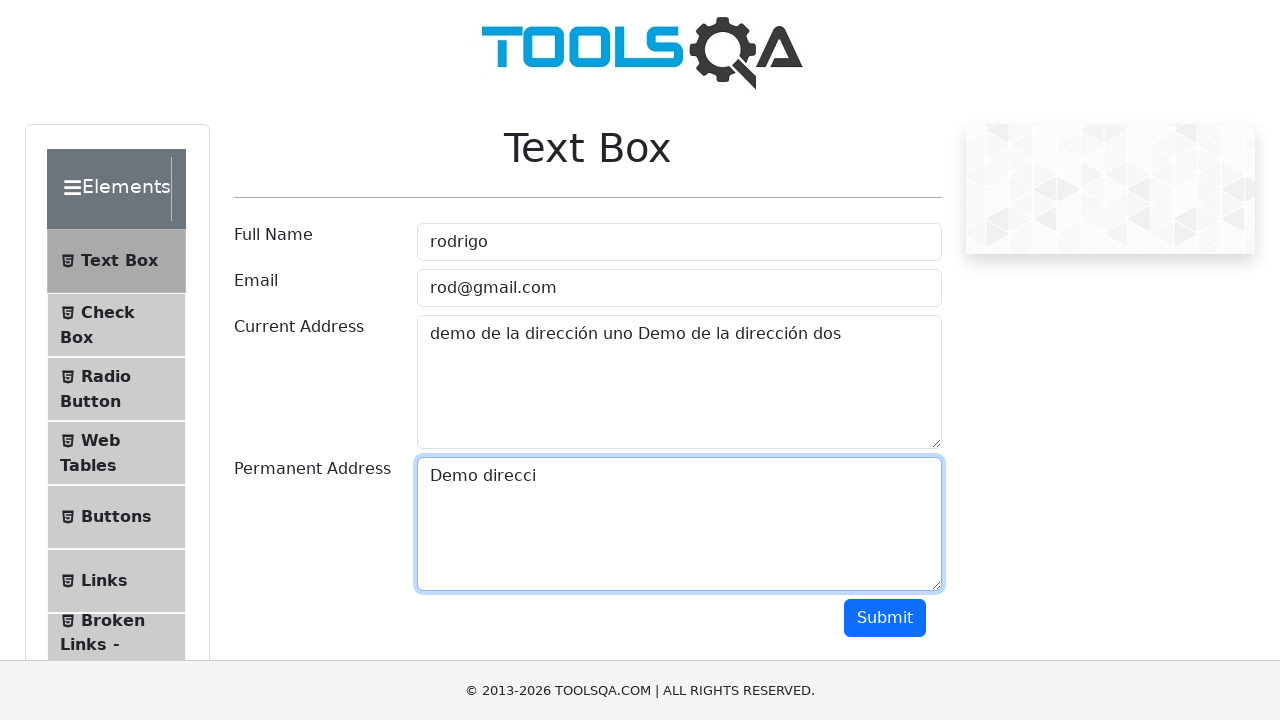

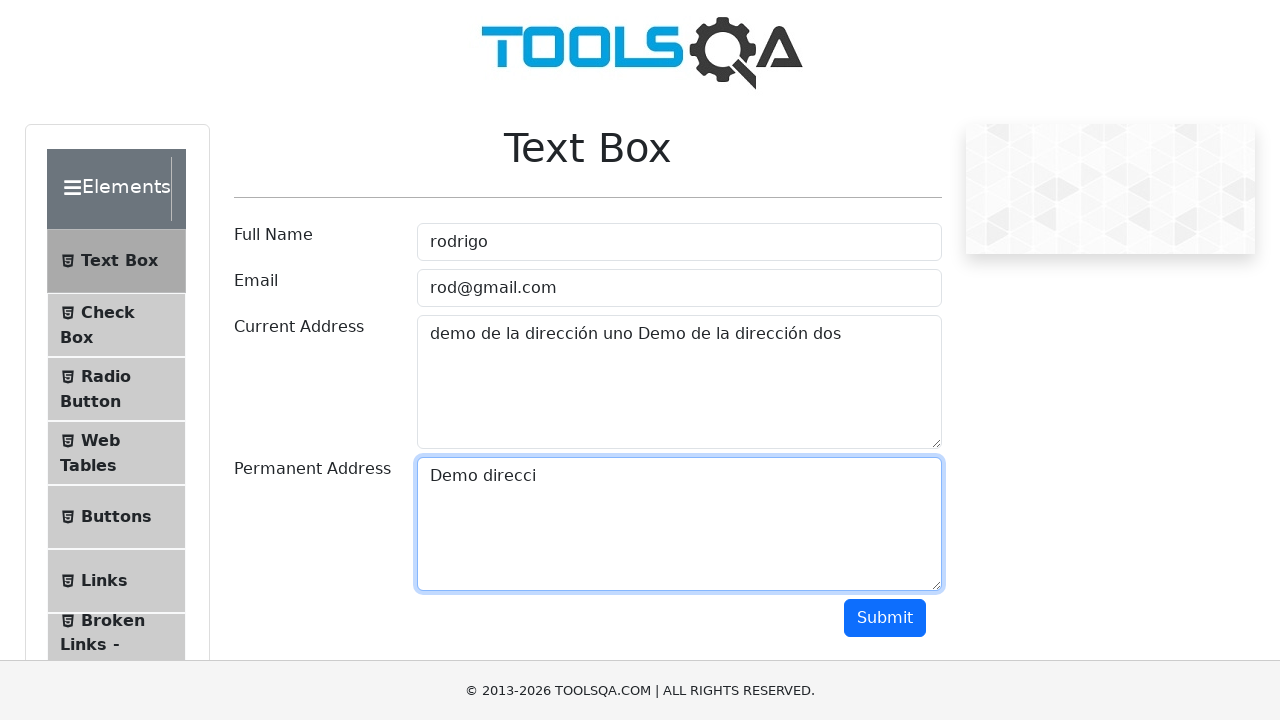